Tests drag and drop functionality by dragging an element from source to target in jQuery UI demo

Starting URL: https://jqueryui.com/droppable/

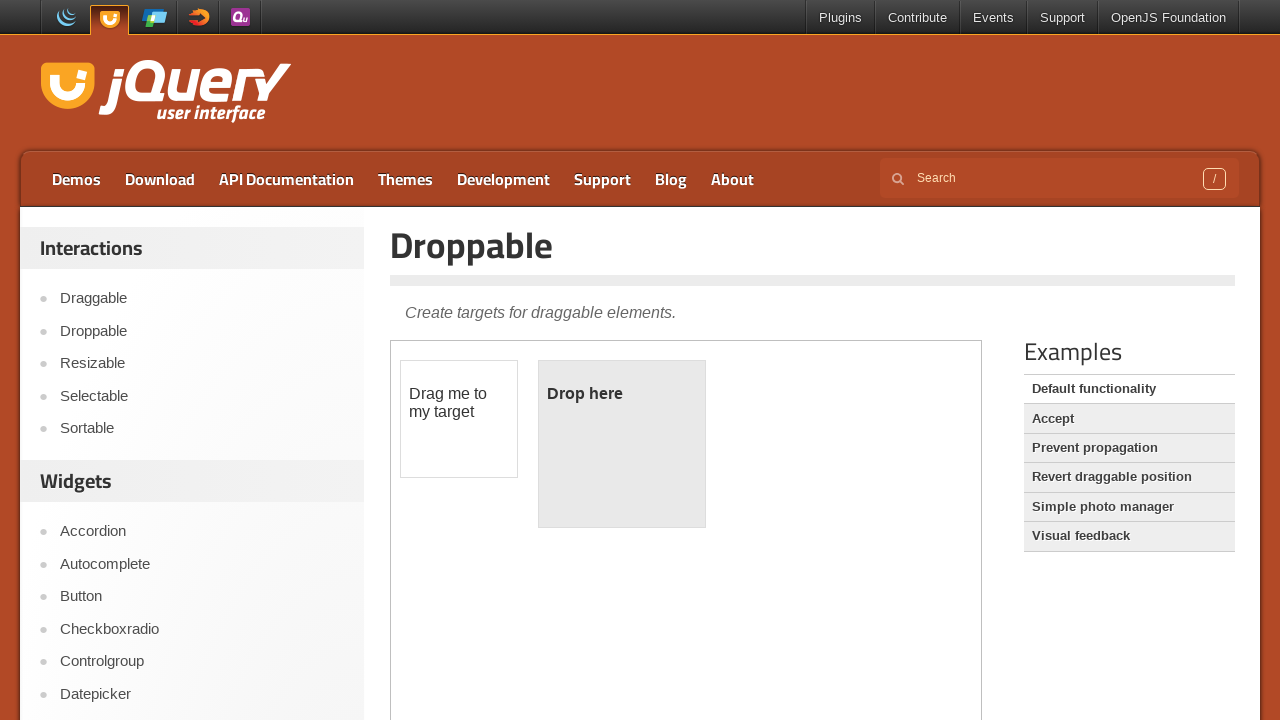

Located the demo iframe containing drag and drop elements
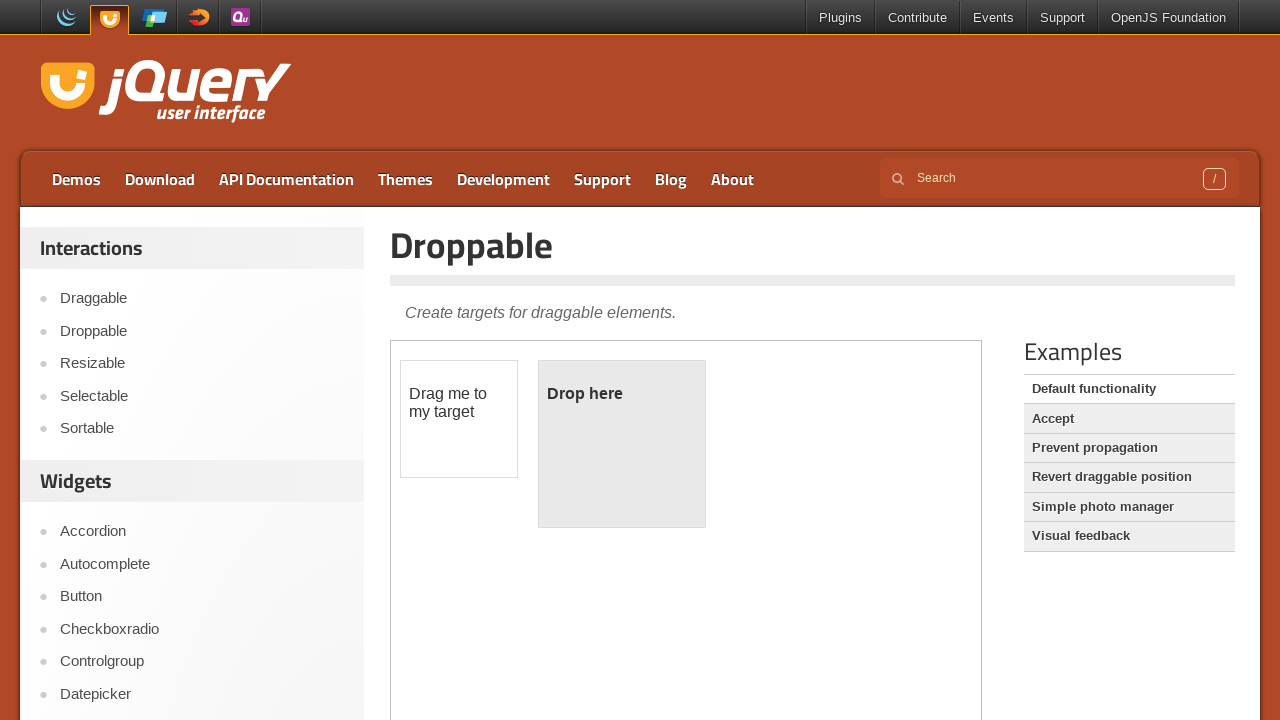

Located the draggable source element
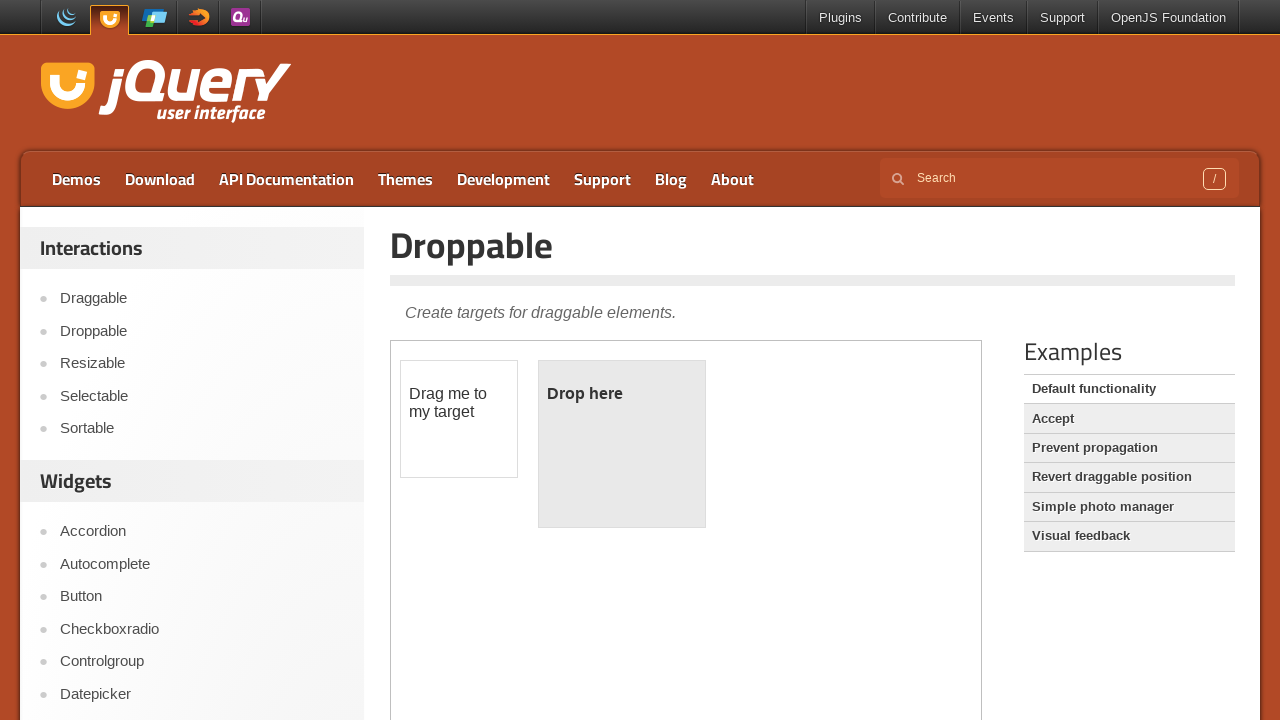

Located the droppable target element
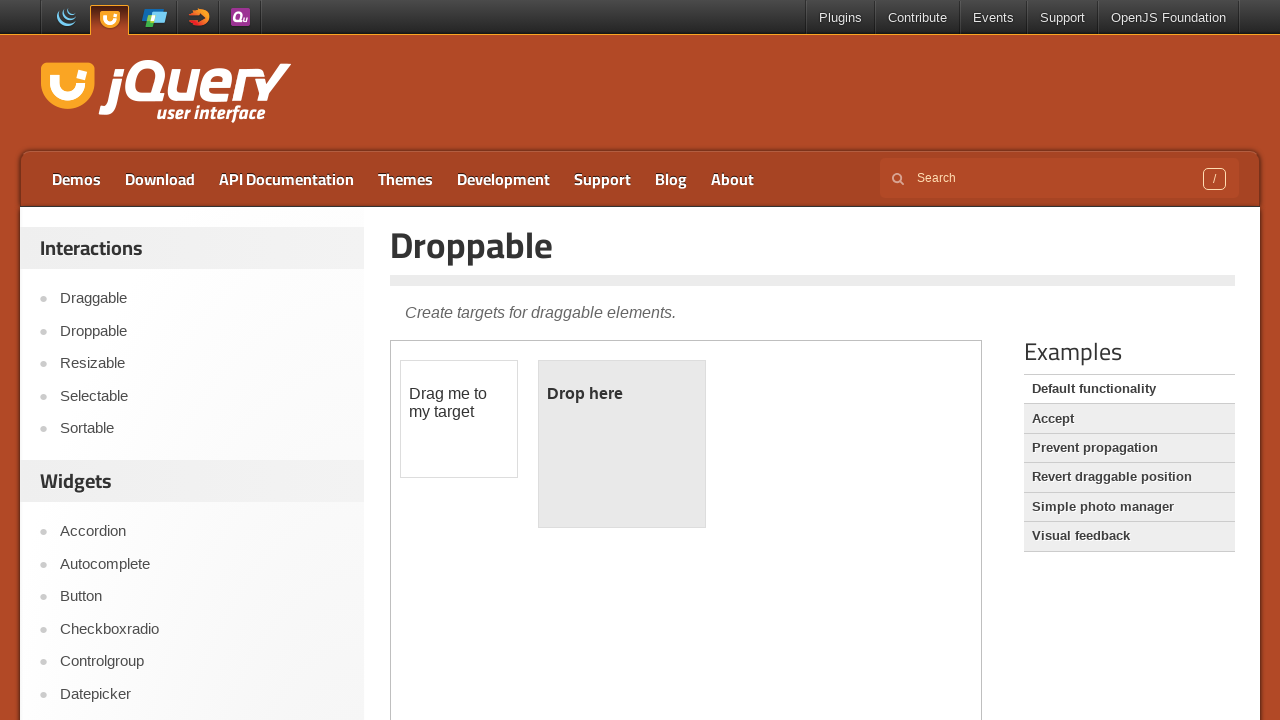

Dragged the source element to the target element at (622, 444)
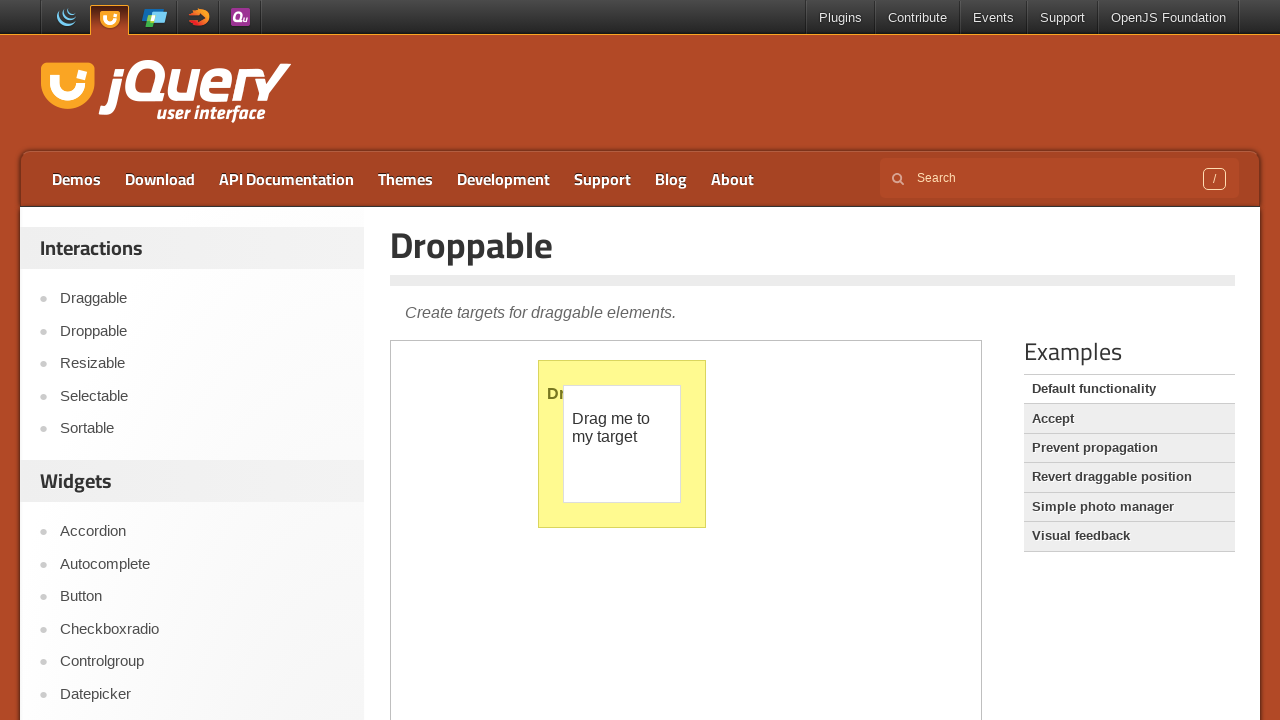

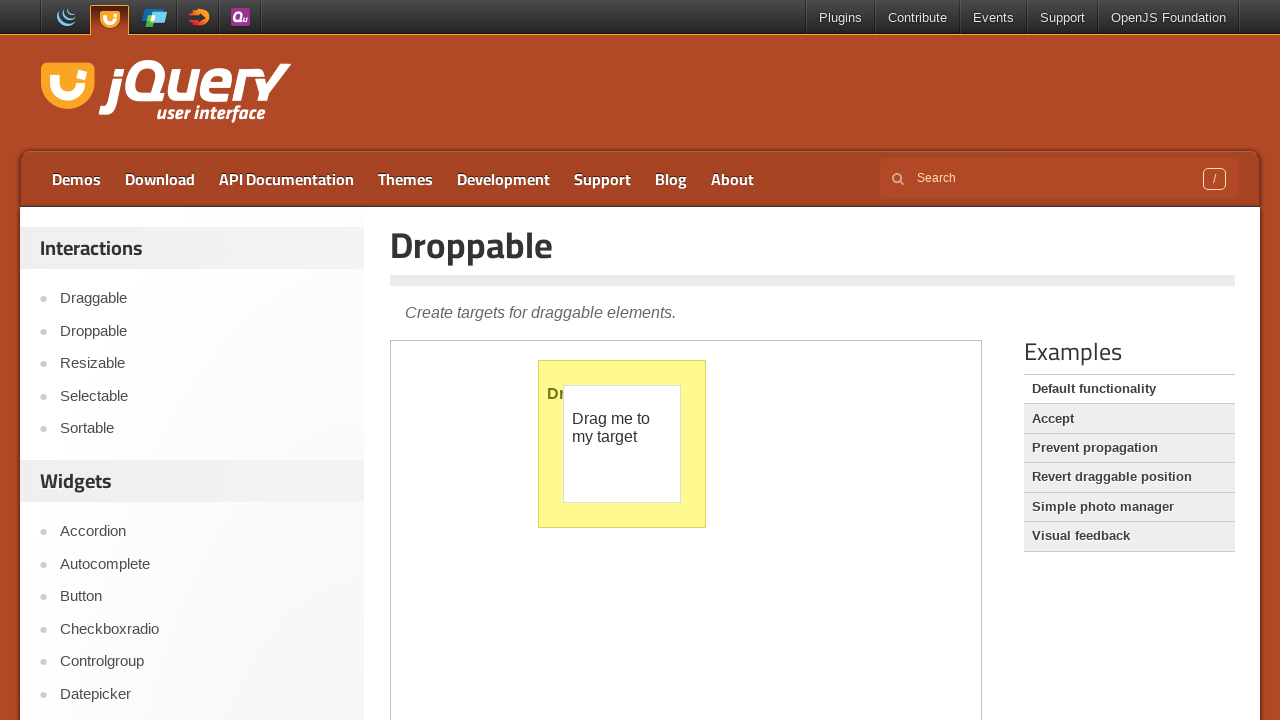